Tests the phone purchase flow by clicking on the phones category, selecting a product, adding it to cart, and viewing the cart

Starting URL: https://naveenautomationlabs.com/opencart/index.php?route=checkout/cart

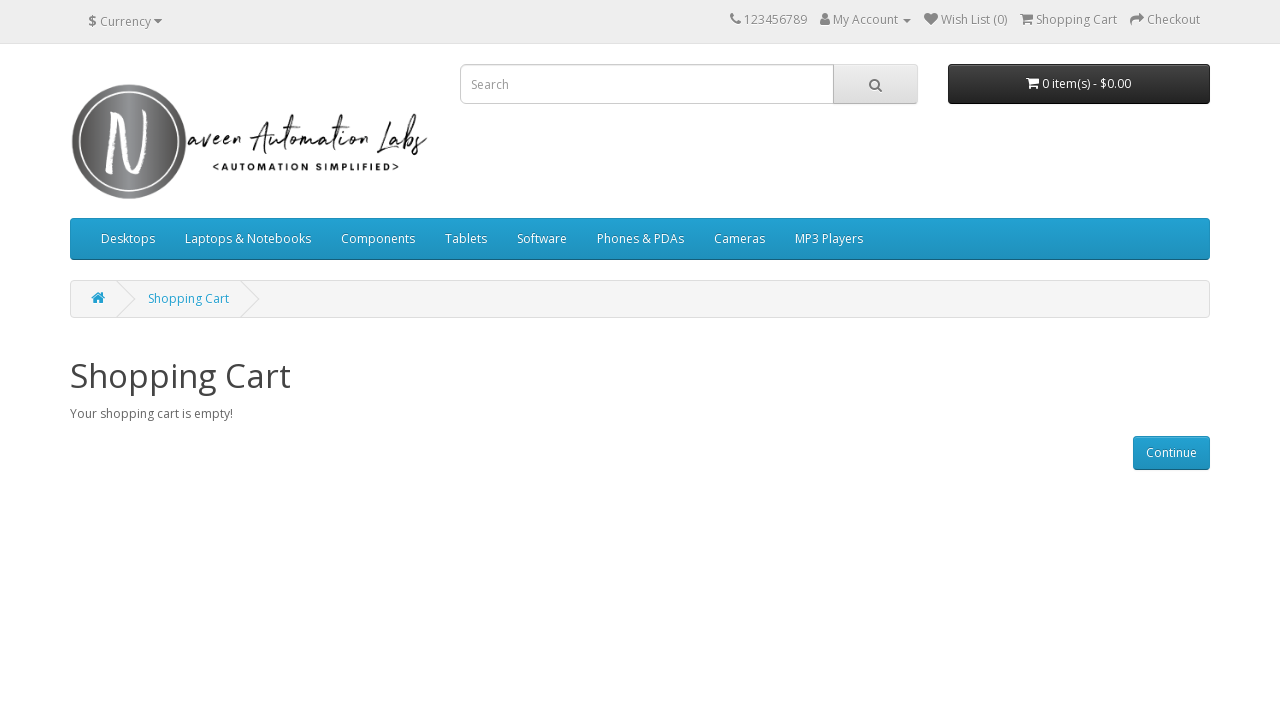

Clicked on Phones & PDAs menu item at (640, 239) on xpath=//*[@id='menu']/div[2]/ul/li[6]/a
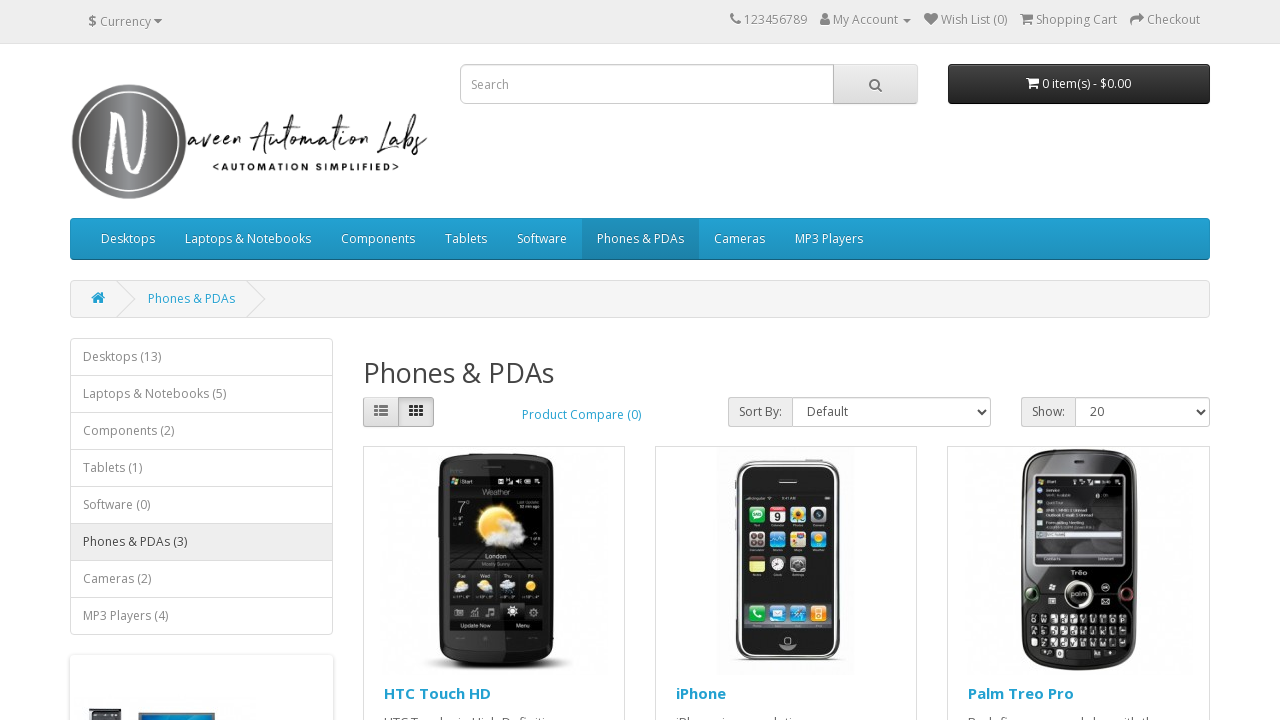

Selected a phone product at (701, 693) on xpath=//*[@id='content']/div[2]/div[2]/div/div[2]/div[1]/h4/a
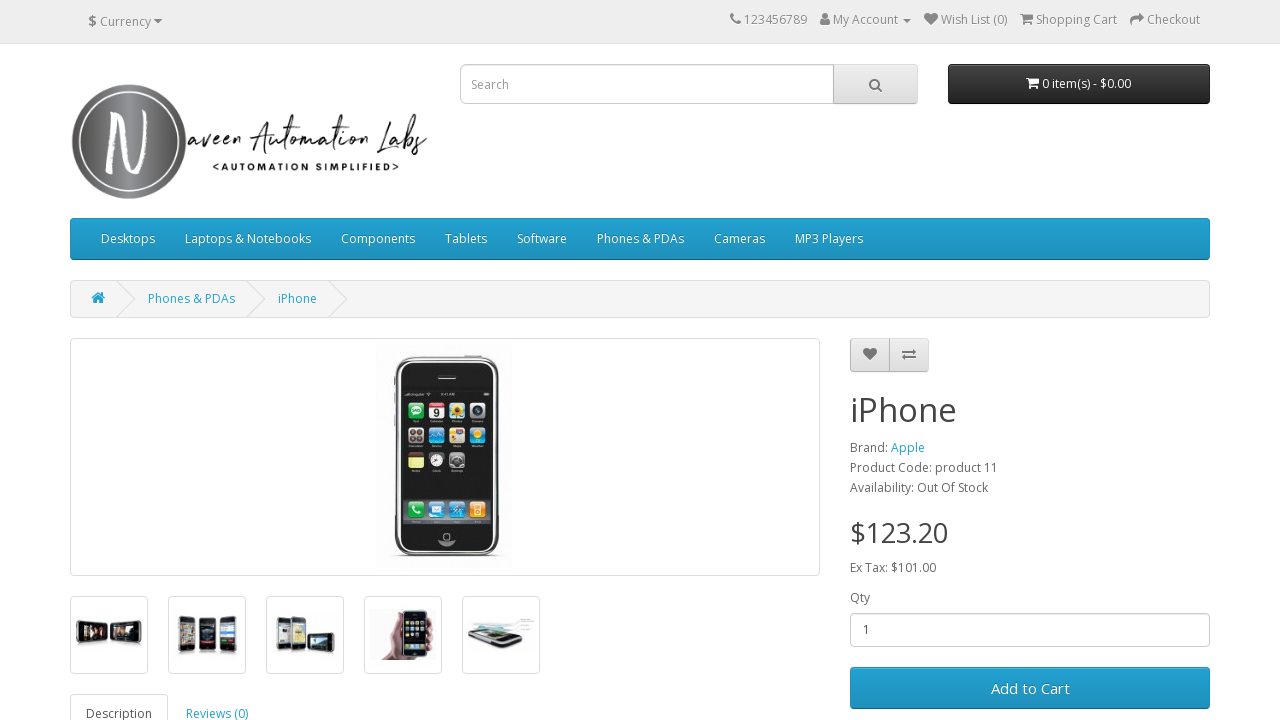

Clicked Add to Cart button at (1030, 688) on #button-cart
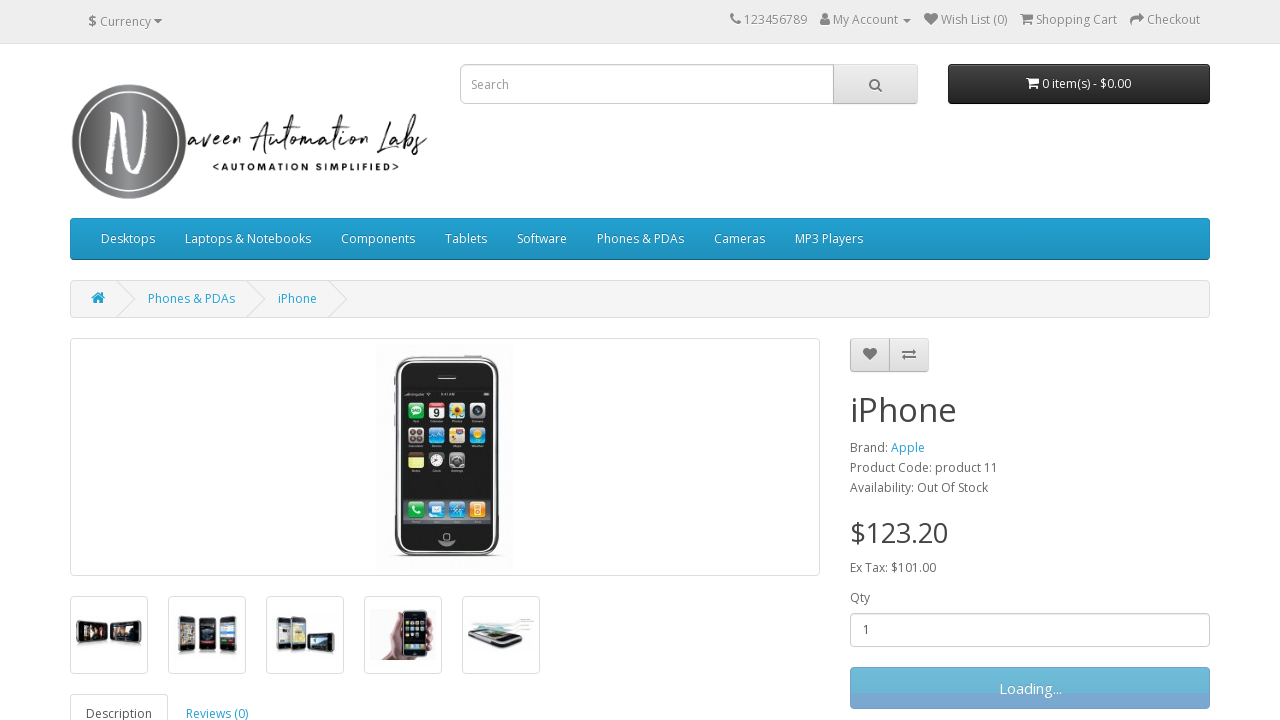

Clicked on Shopping Cart link to view cart at (1076, 20) on xpath=//*[@id='top-links']/ul/li[4]/a/span
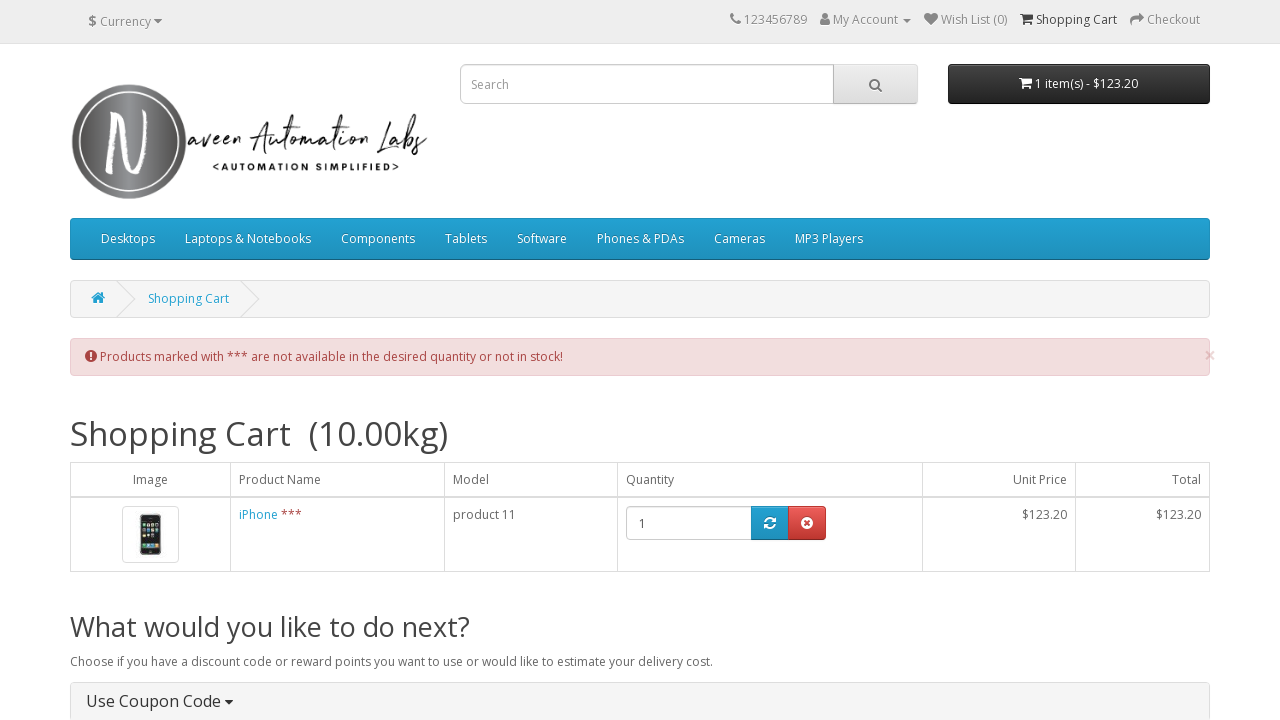

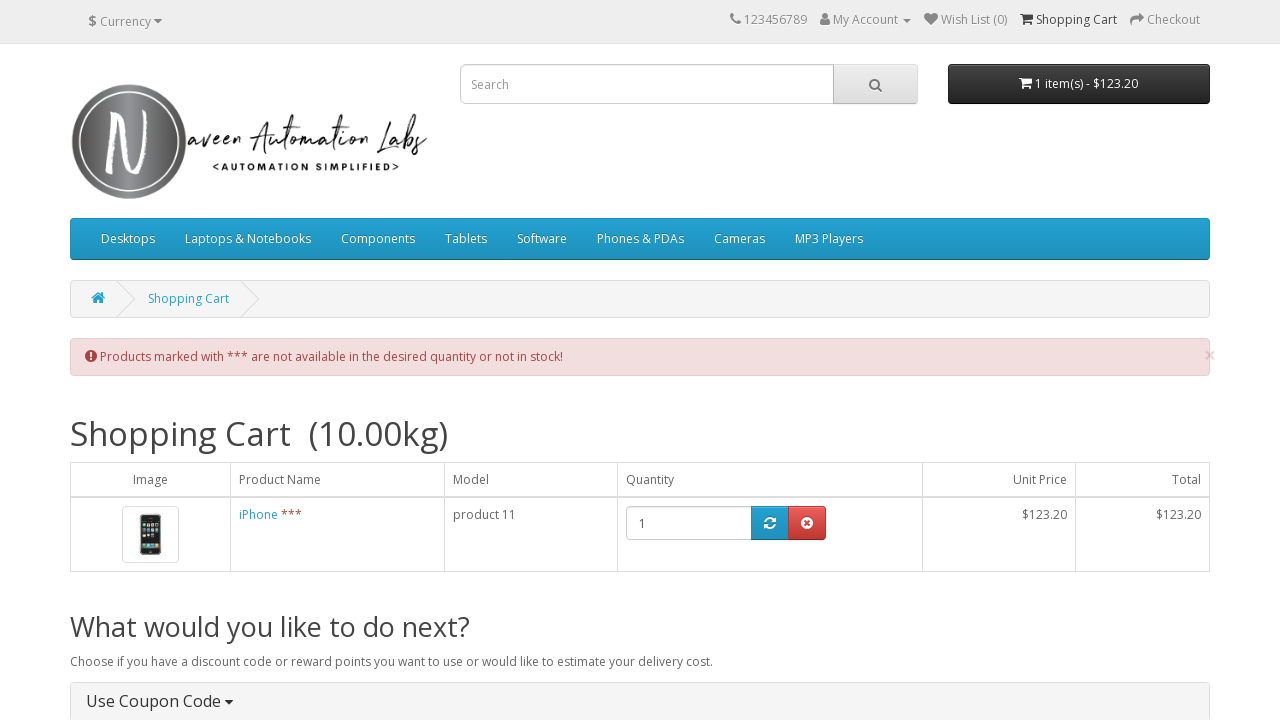